Tests a wait scenario by waiting for a button to become clickable, clicking it, and verifying a success message appears

Starting URL: http://suninjuly.github.io/wait2.html

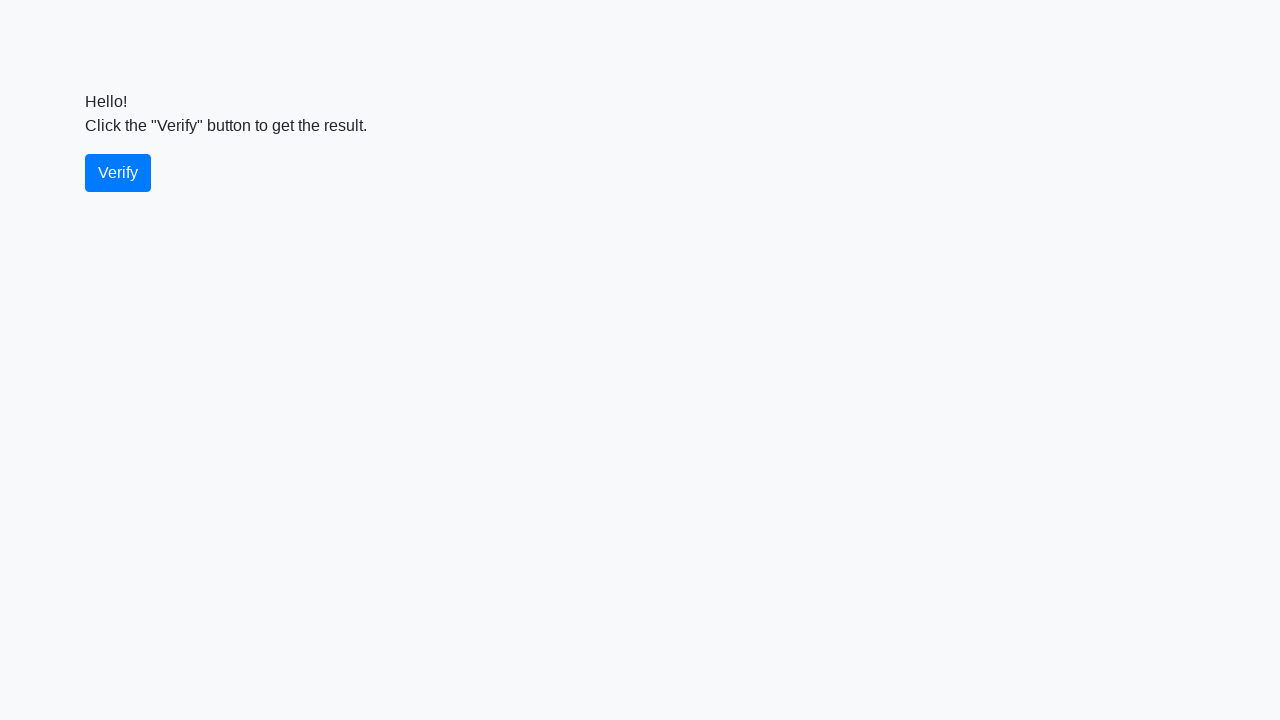

Navigated to wait2.html test page
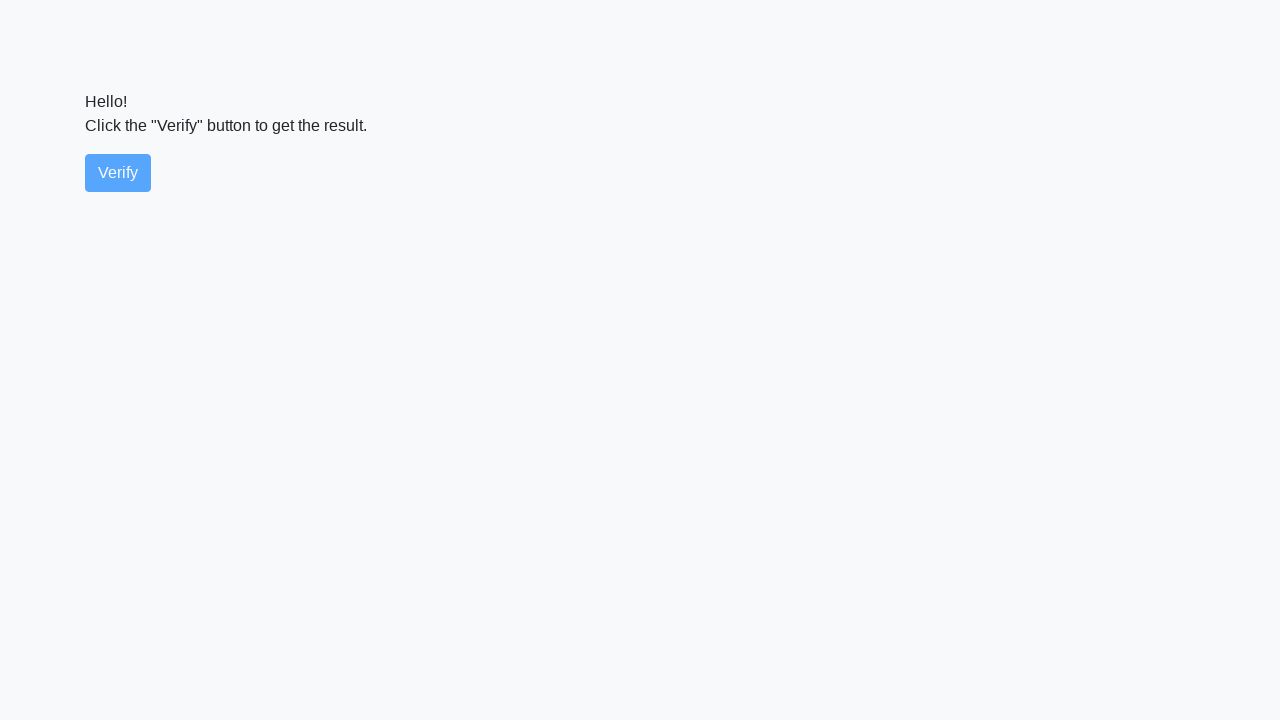

Verify button became visible
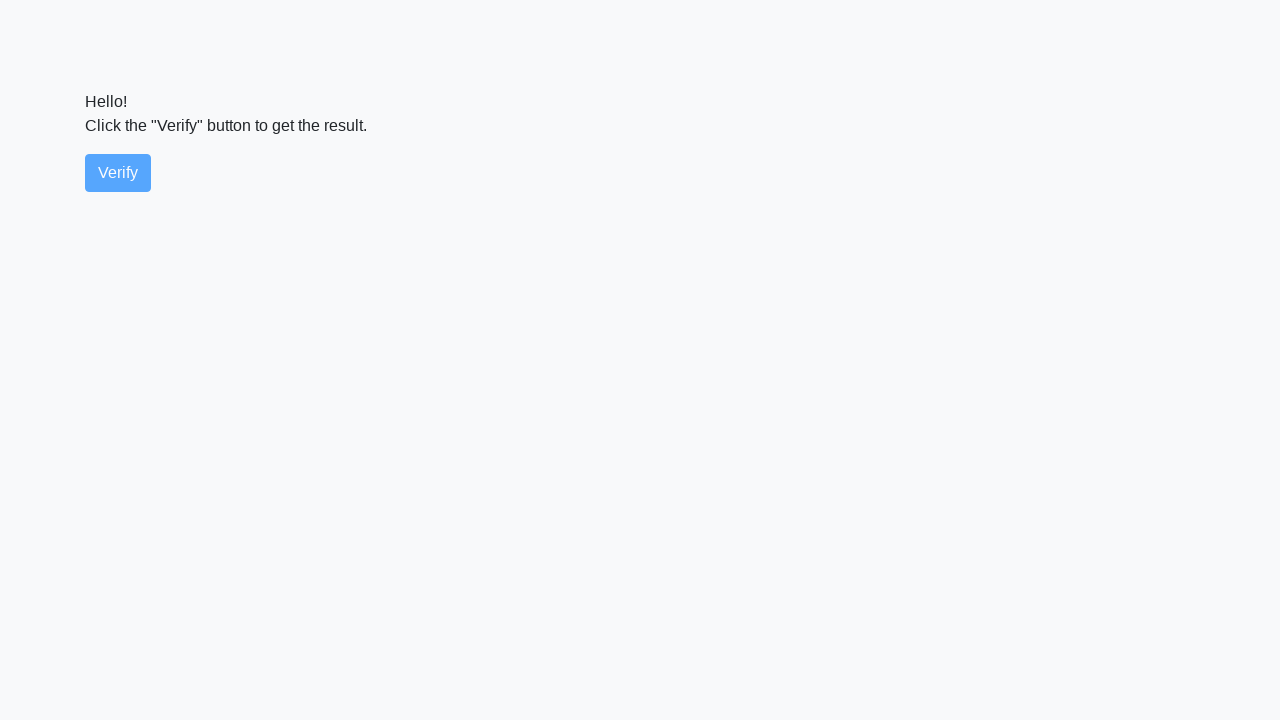

Clicked the verify button at (118, 173) on #verify
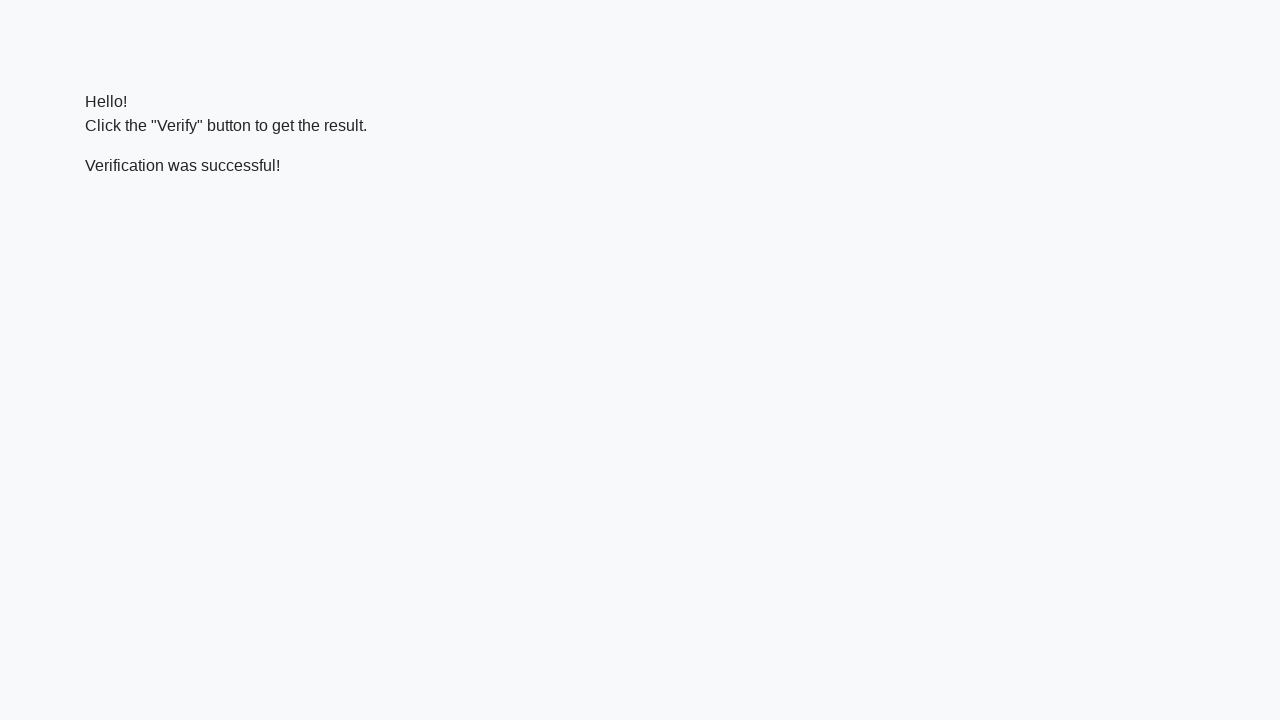

Success message element appeared
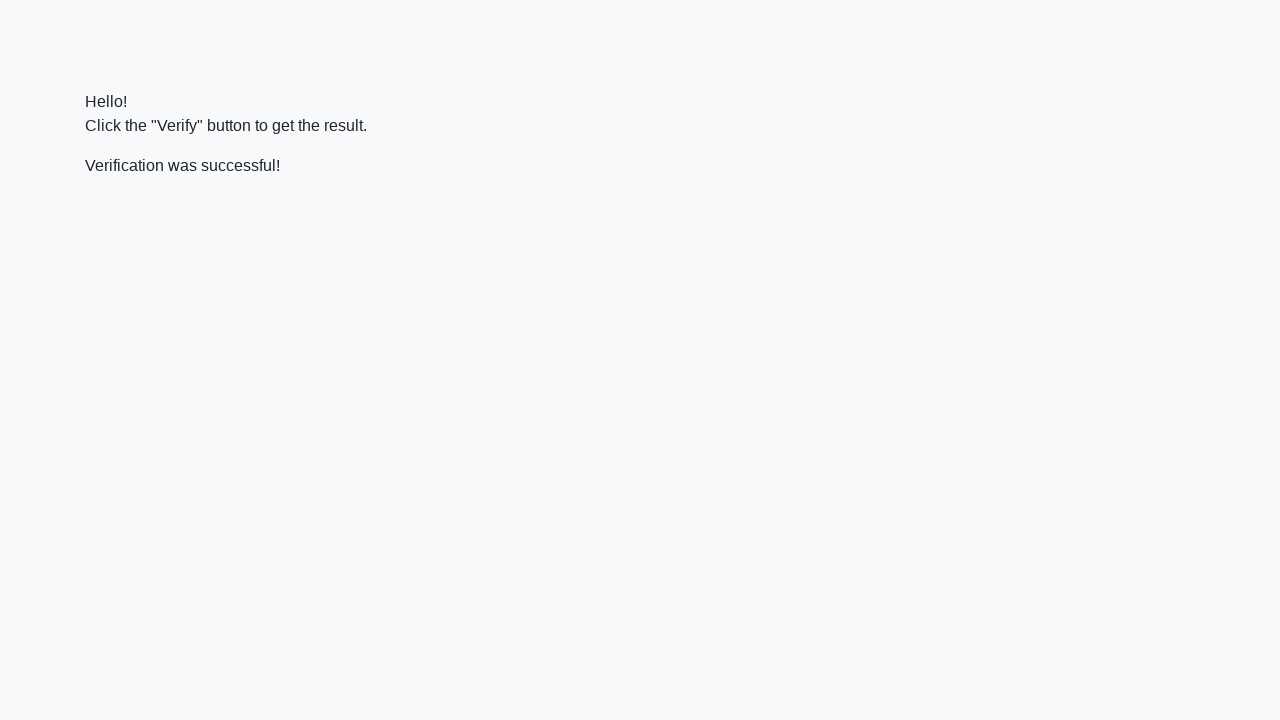

Located the success message element
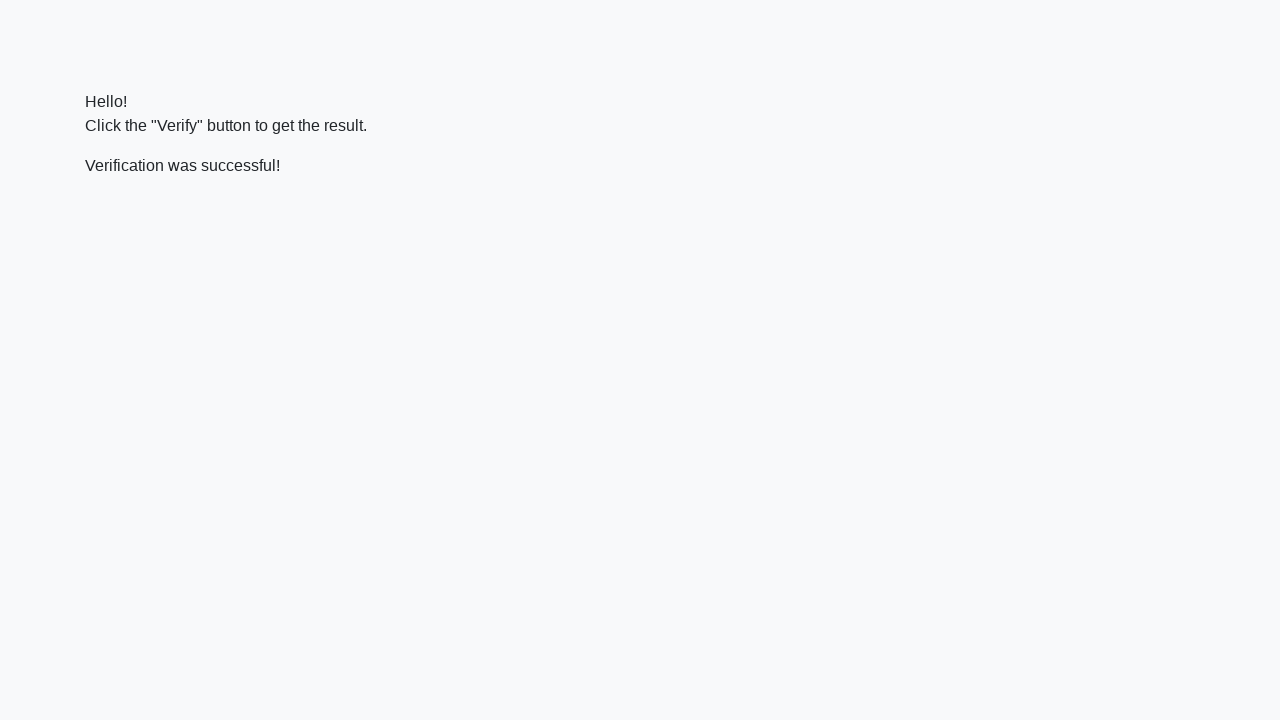

Verified that success message contains 'successful'
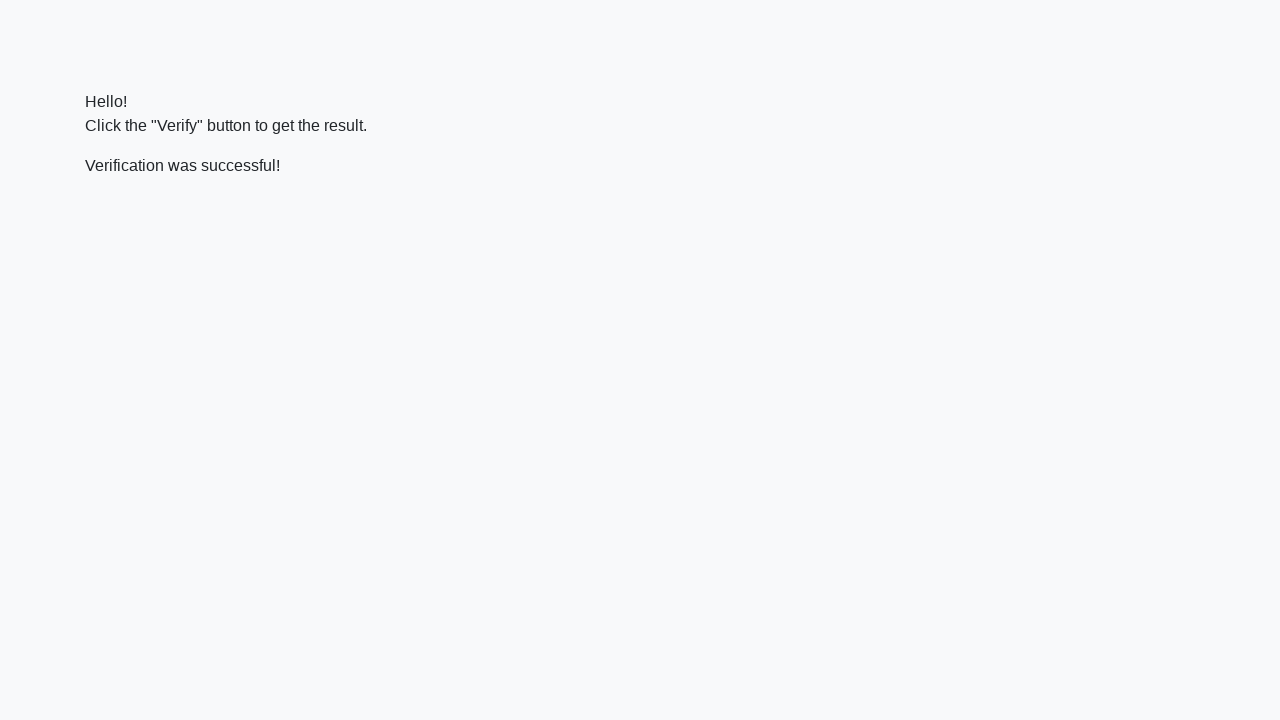

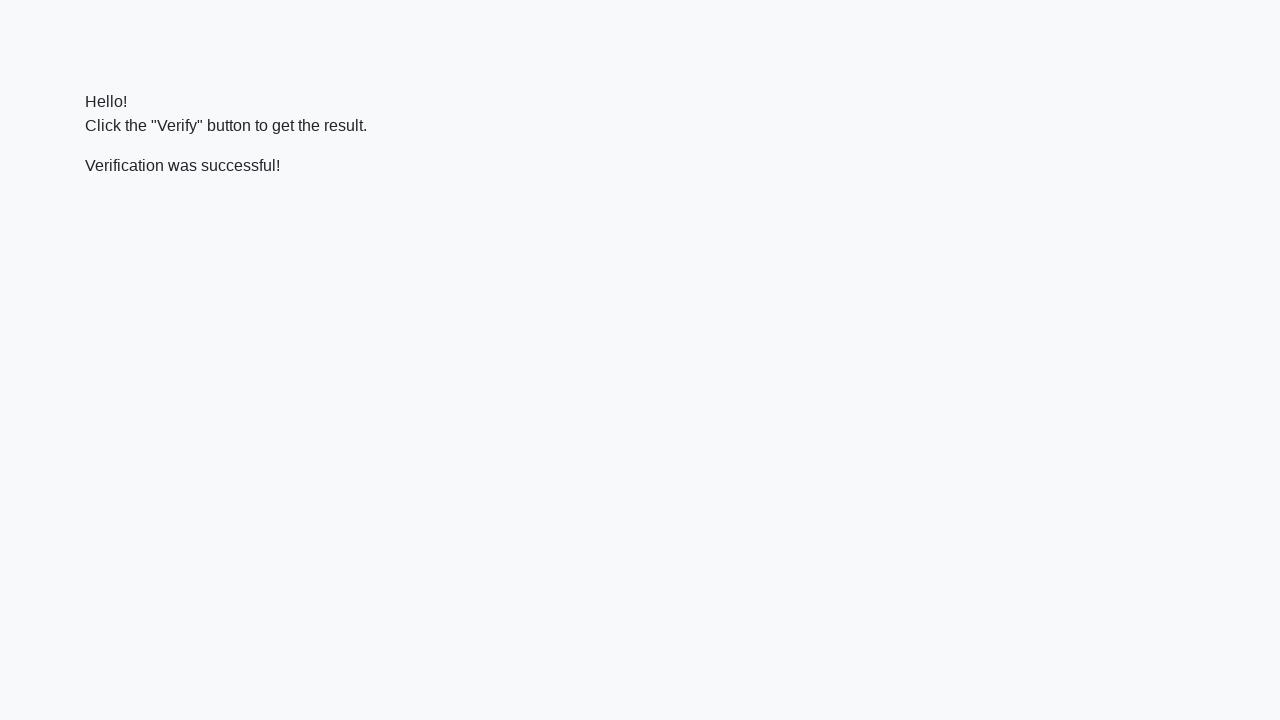